Tests clicking the home link and verifies navigation to the index page

Starting URL: https://www.demoblaze.com/

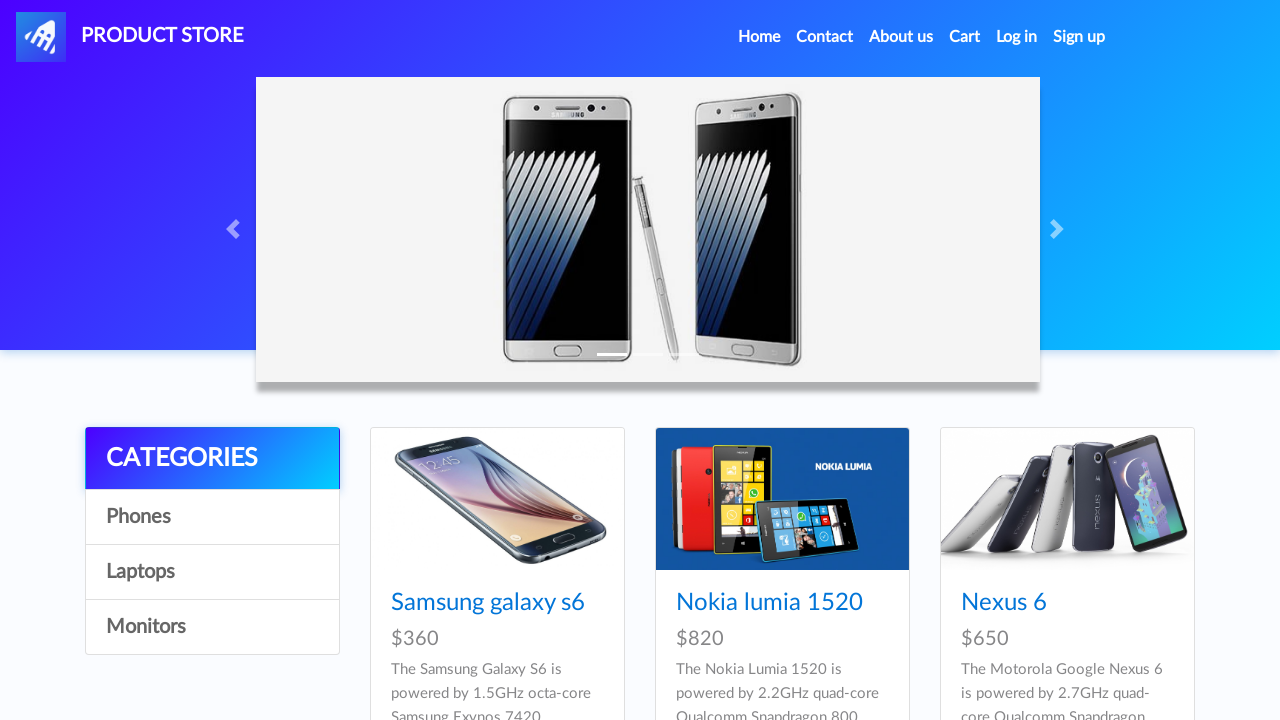

Clicked the Home link in navigation at (759, 37) on a.nav-link[href='index.html']
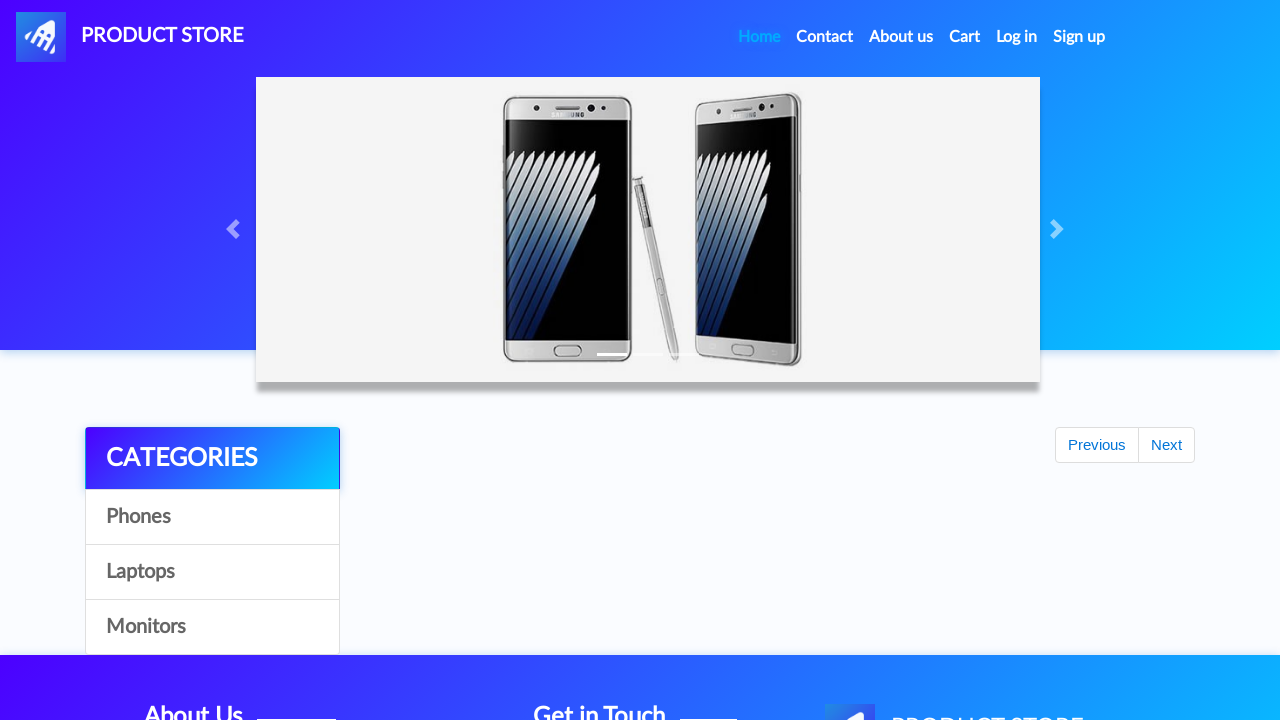

Navigation to index.html completed
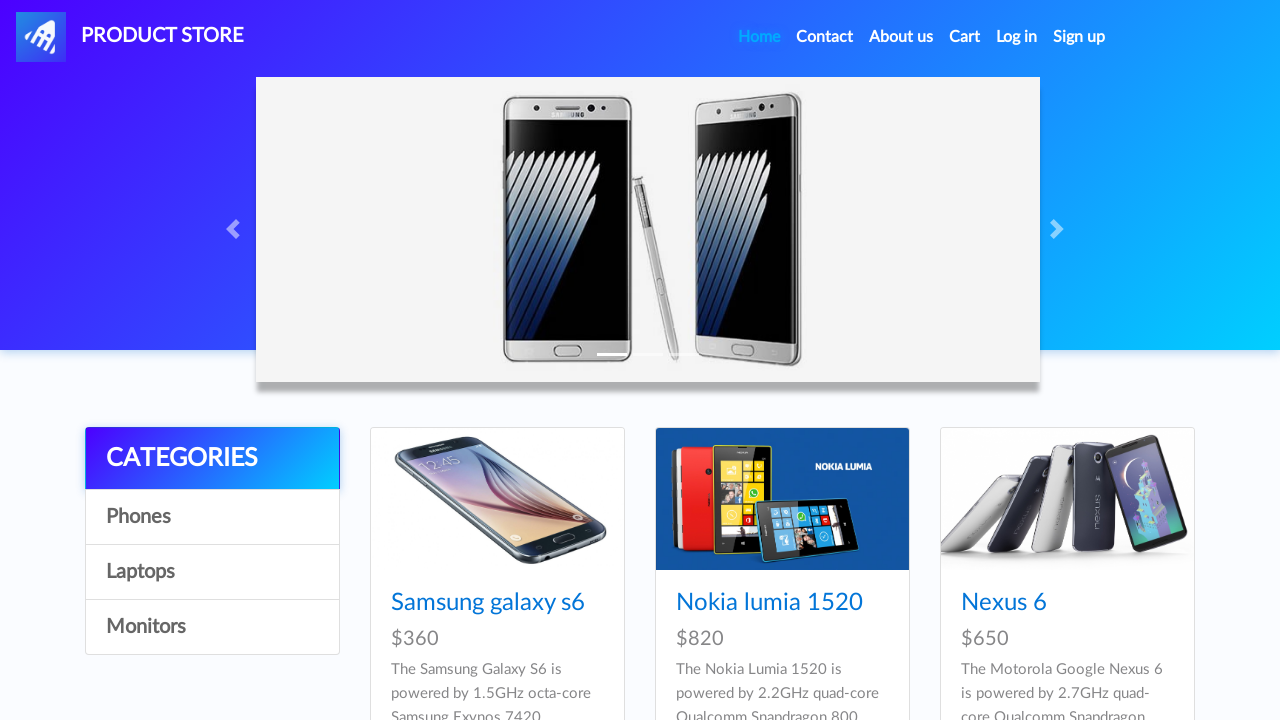

Verified that current URL is https://www.demoblaze.com/index.html
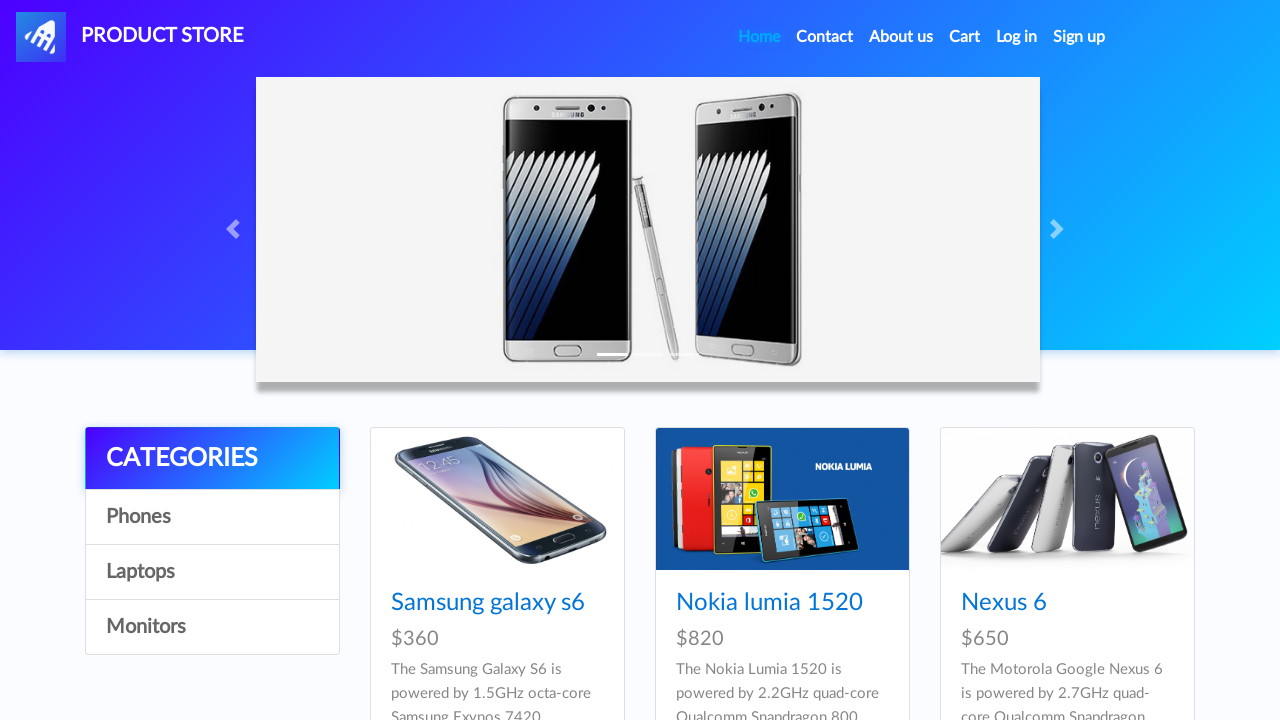

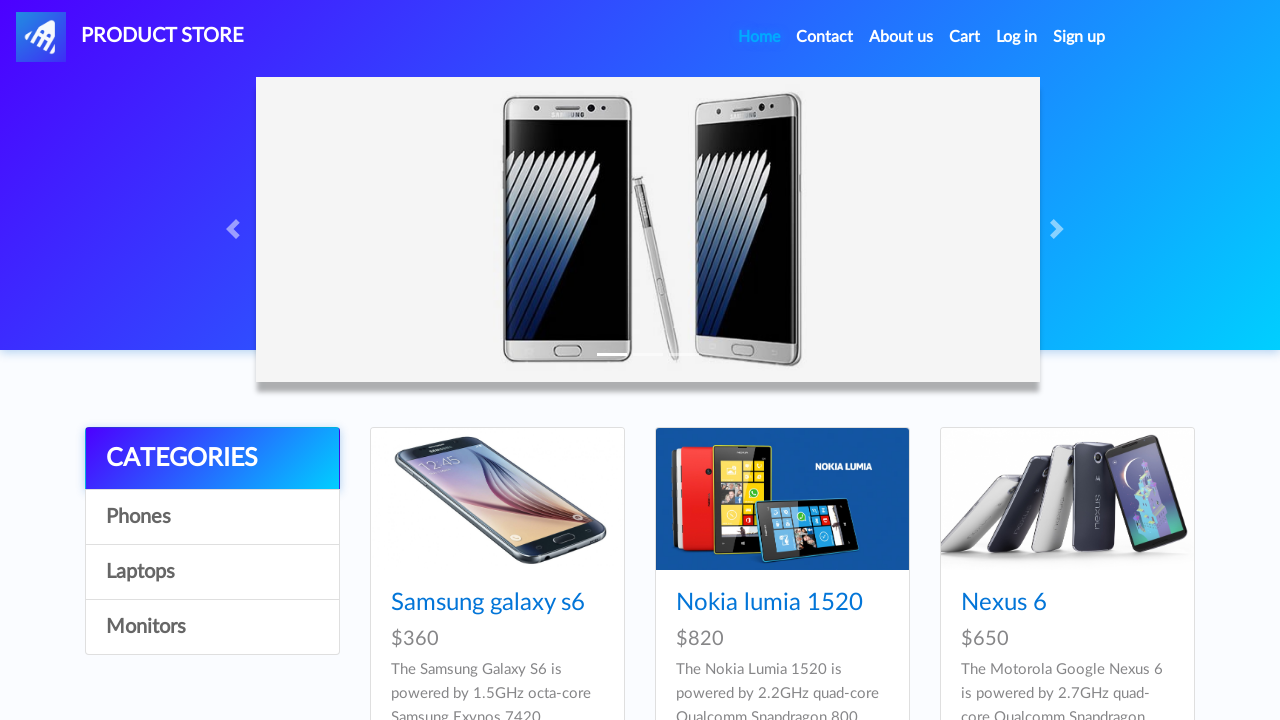